Tests the flight booking flow on BlazeDemo by selecting origin (São Paolo) and destination (Cairo), finding flights, and reserving a flight.

Starting URL: https://www.blazedemo.com

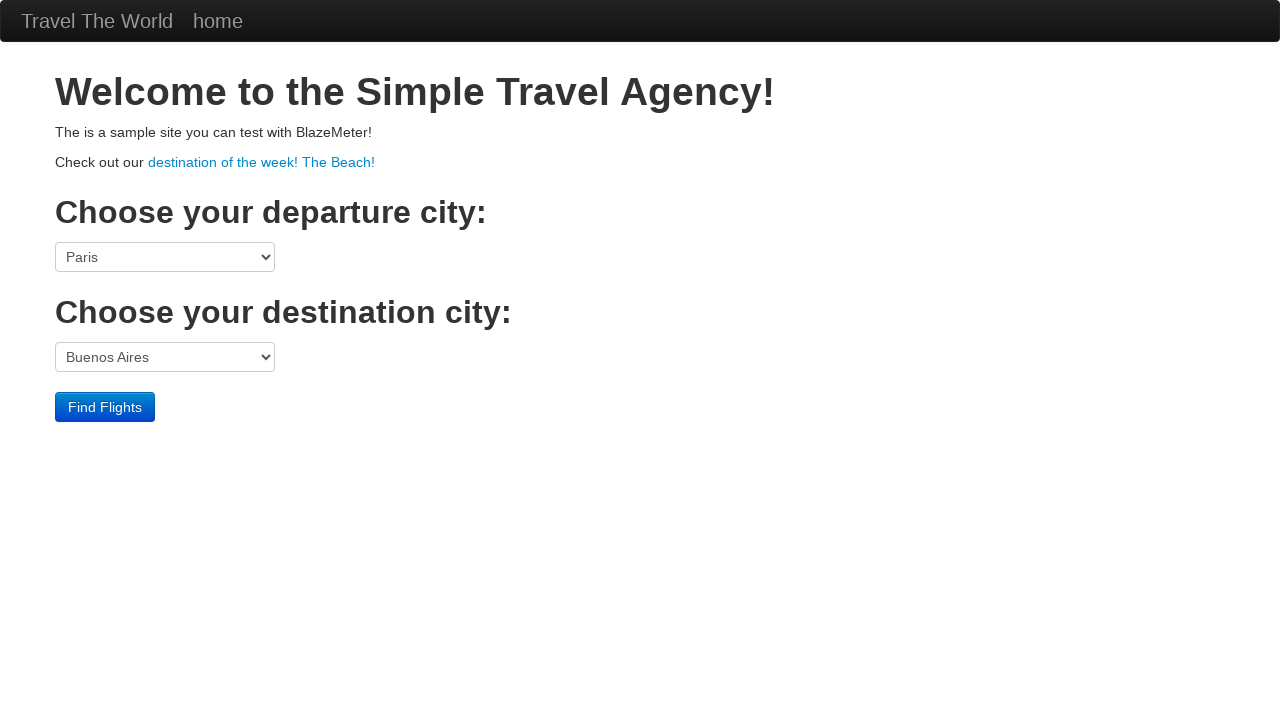

Clicked origin dropdown at (165, 257) on select[name='fromPort']
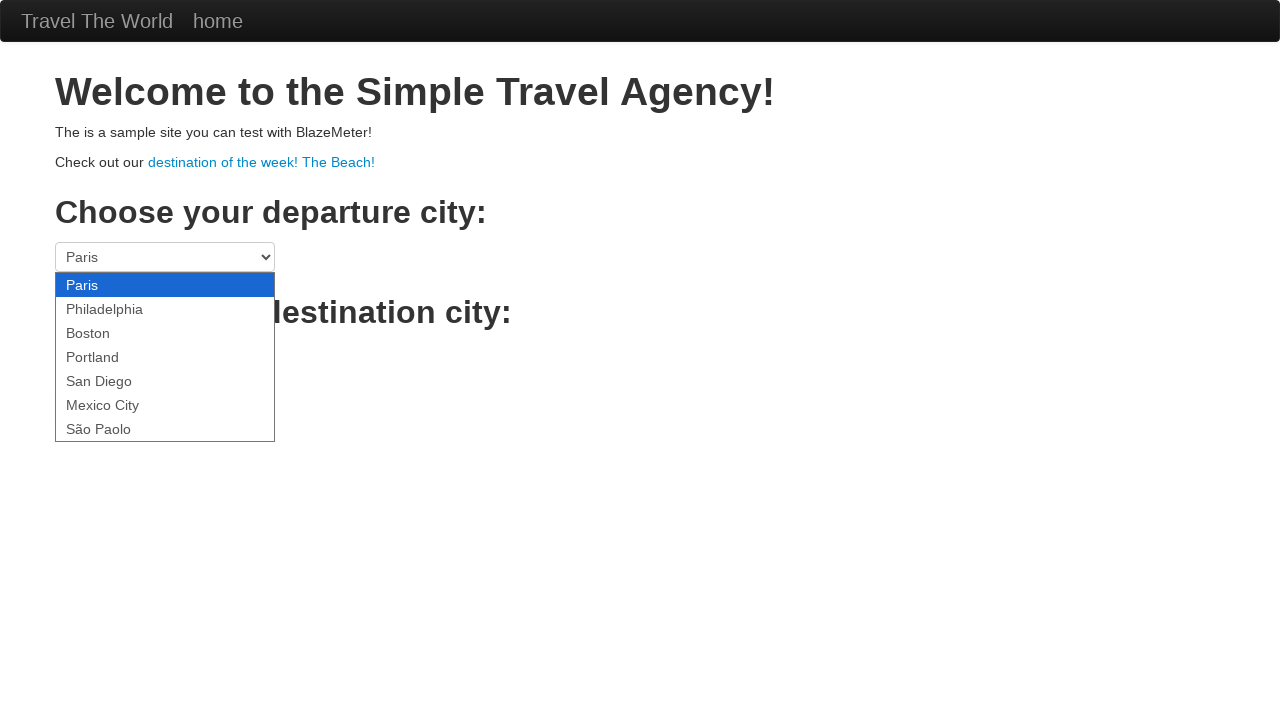

Selected São Paolo as origin on select[name='fromPort']
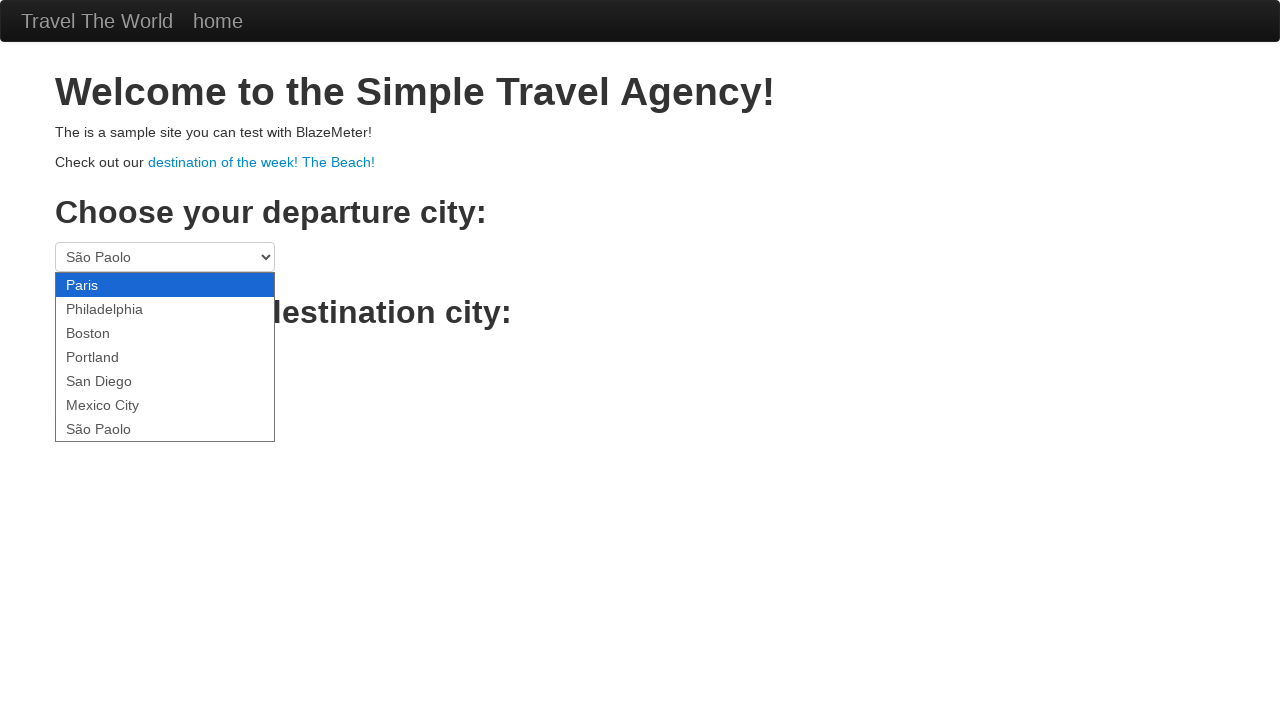

Clicked destination dropdown at (165, 357) on select[name='toPort']
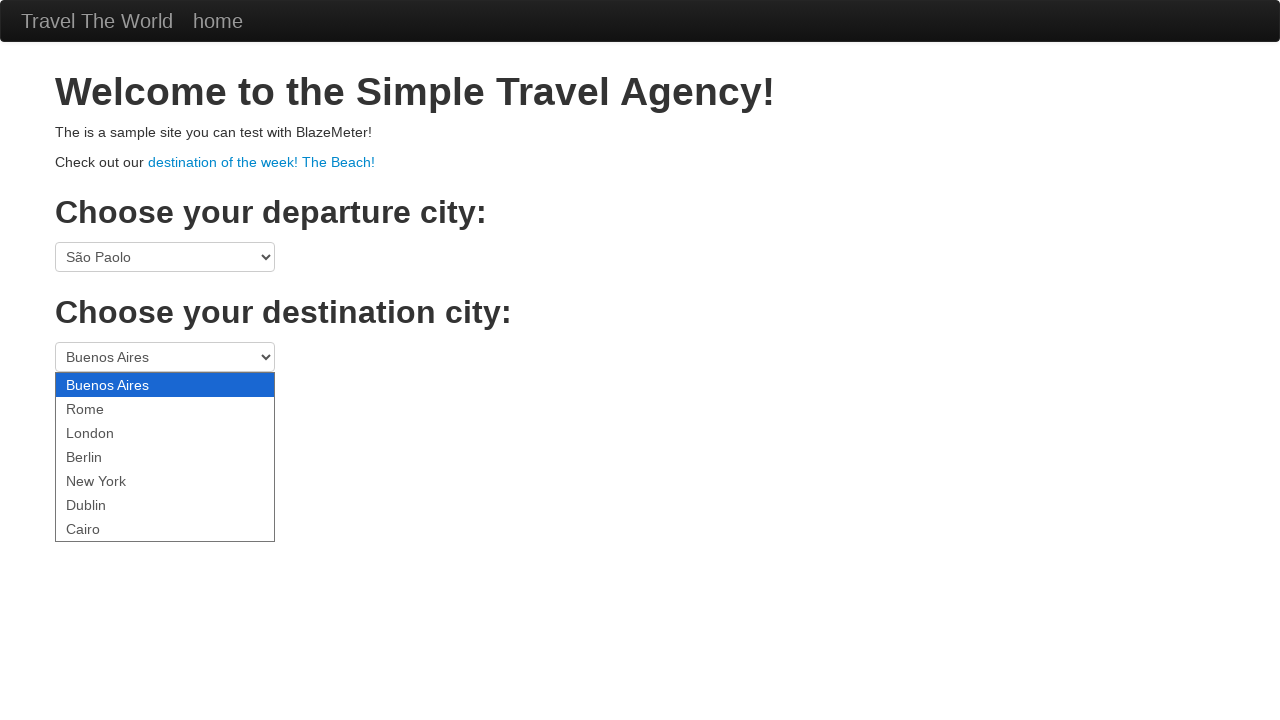

Selected Cairo as destination on select[name='toPort']
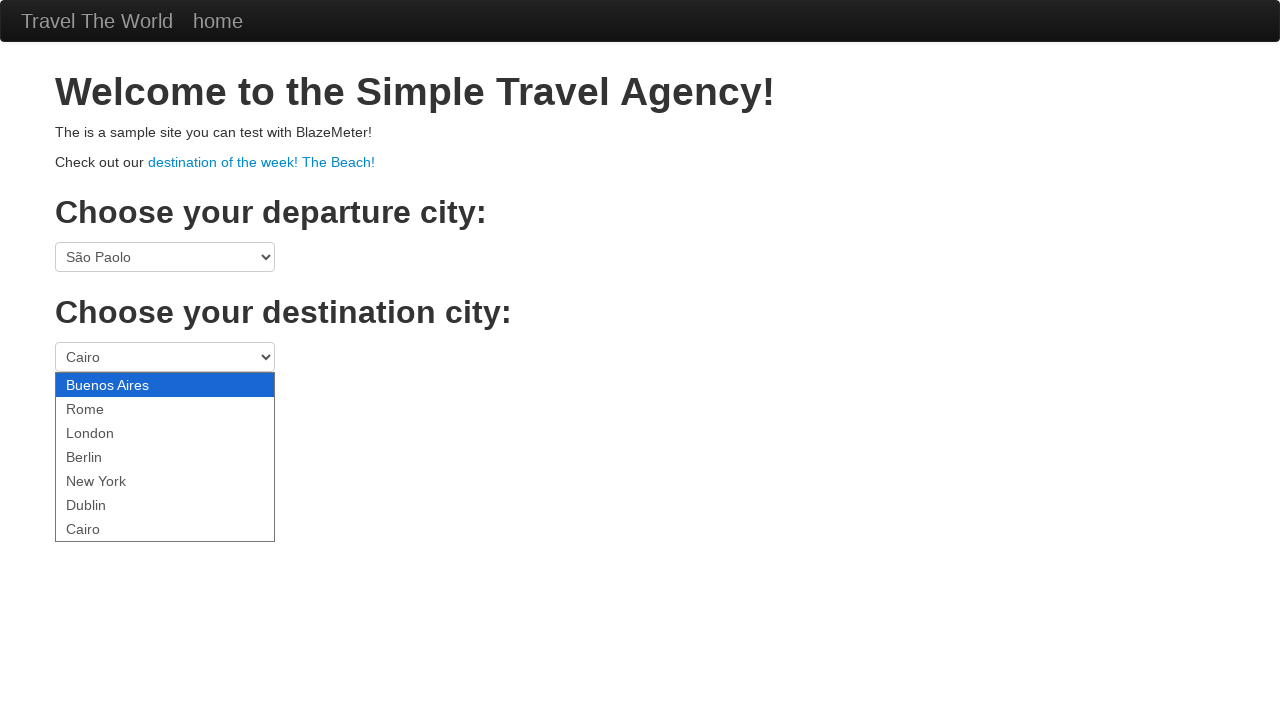

Clicked Find Flights button at (105, 407) on input.btn.btn-primary
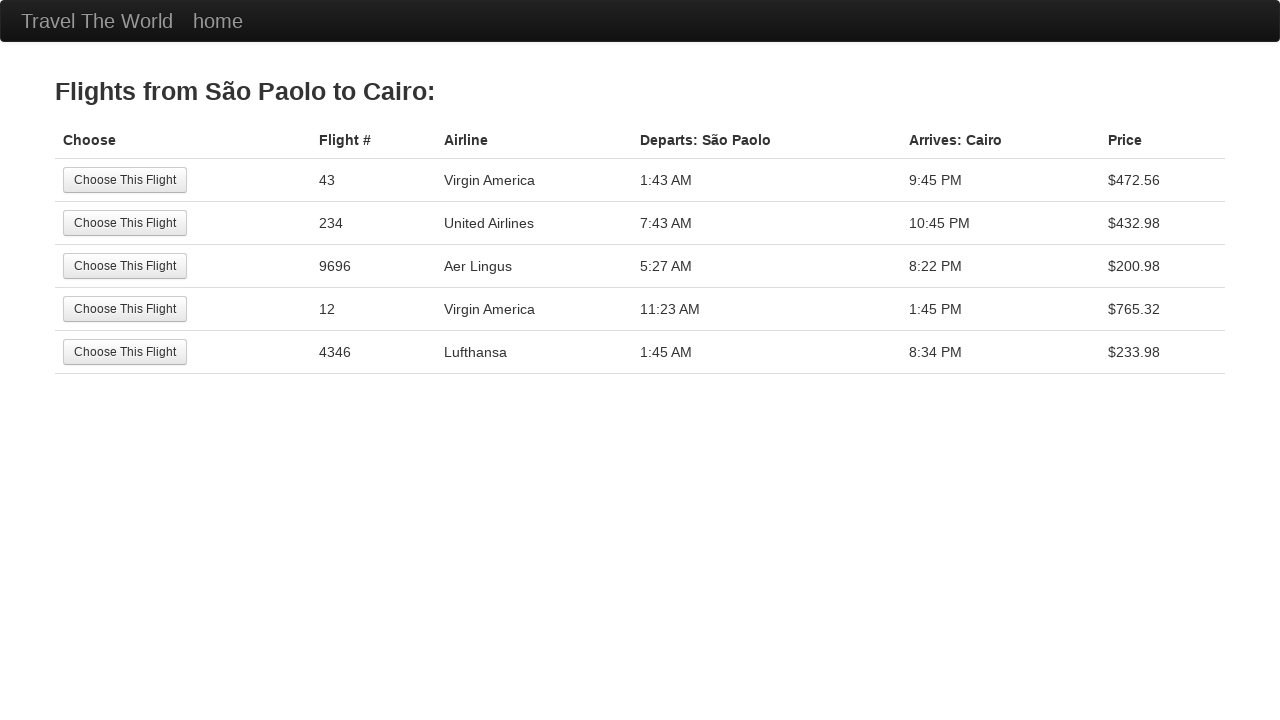

Flights page loaded with available flights
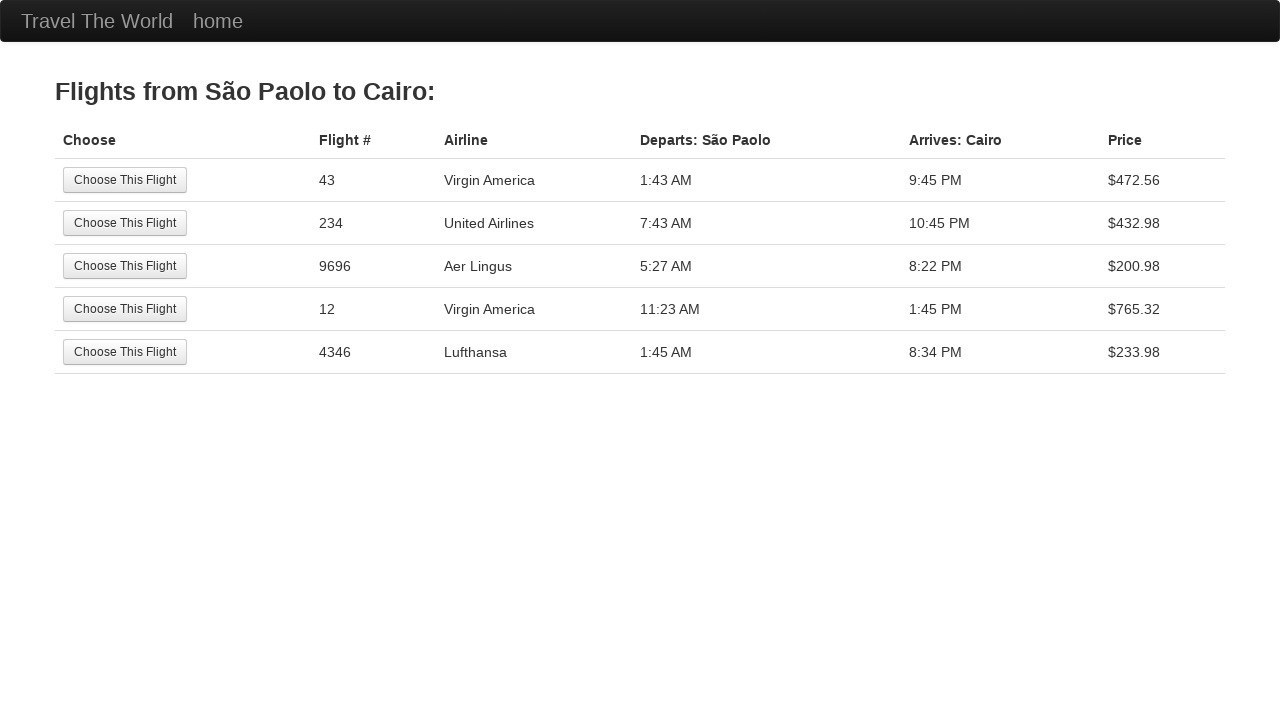

Clicked first flight to reserve at (125, 180) on tr:nth-child(1) .btn
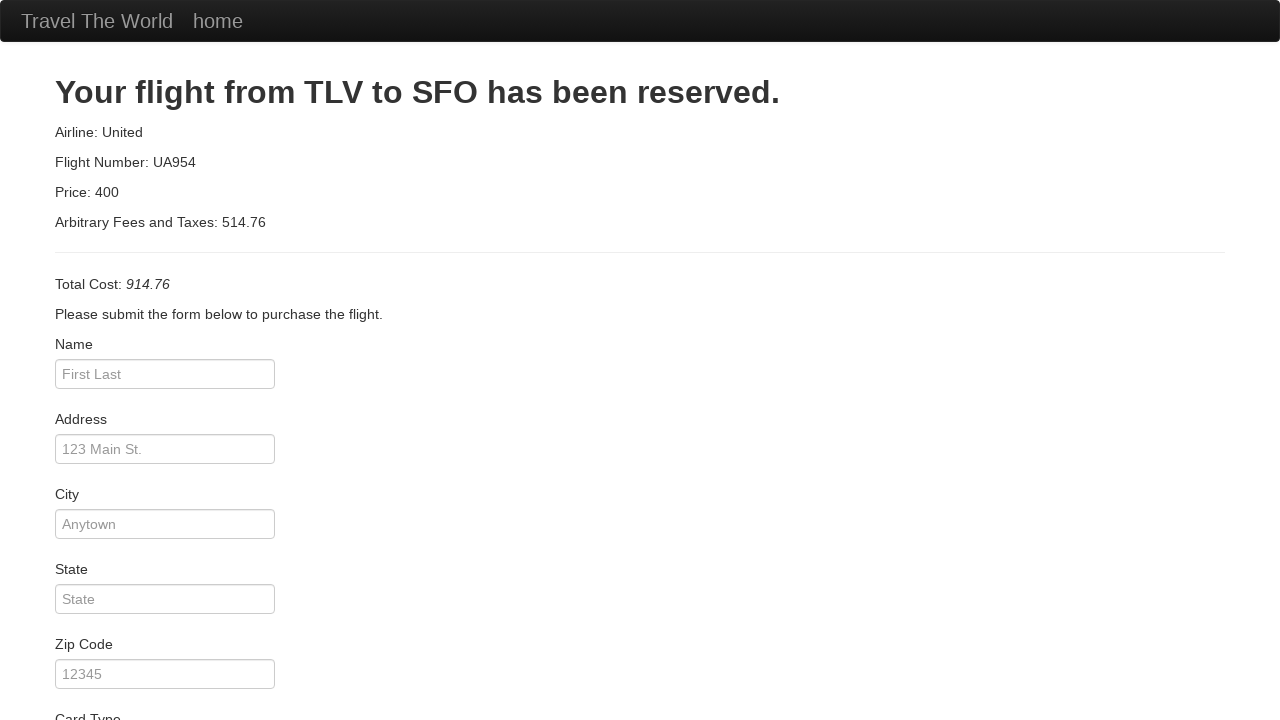

Reservation confirmation page loaded
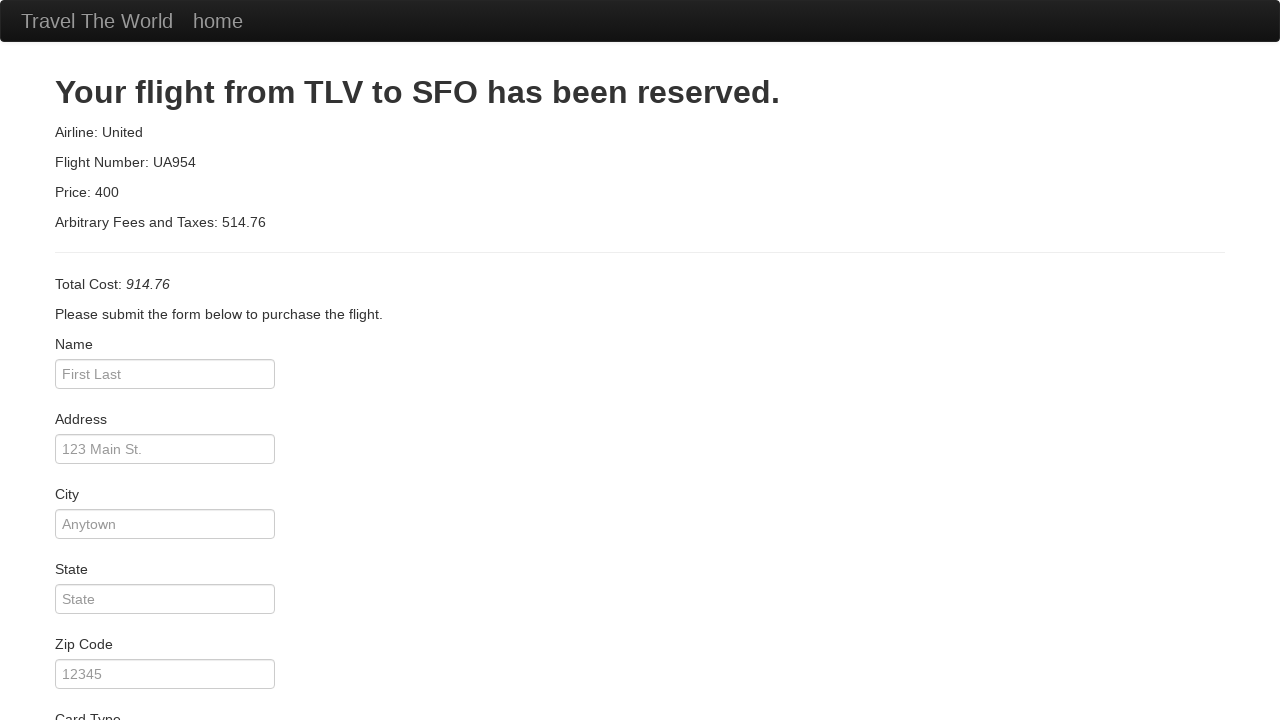

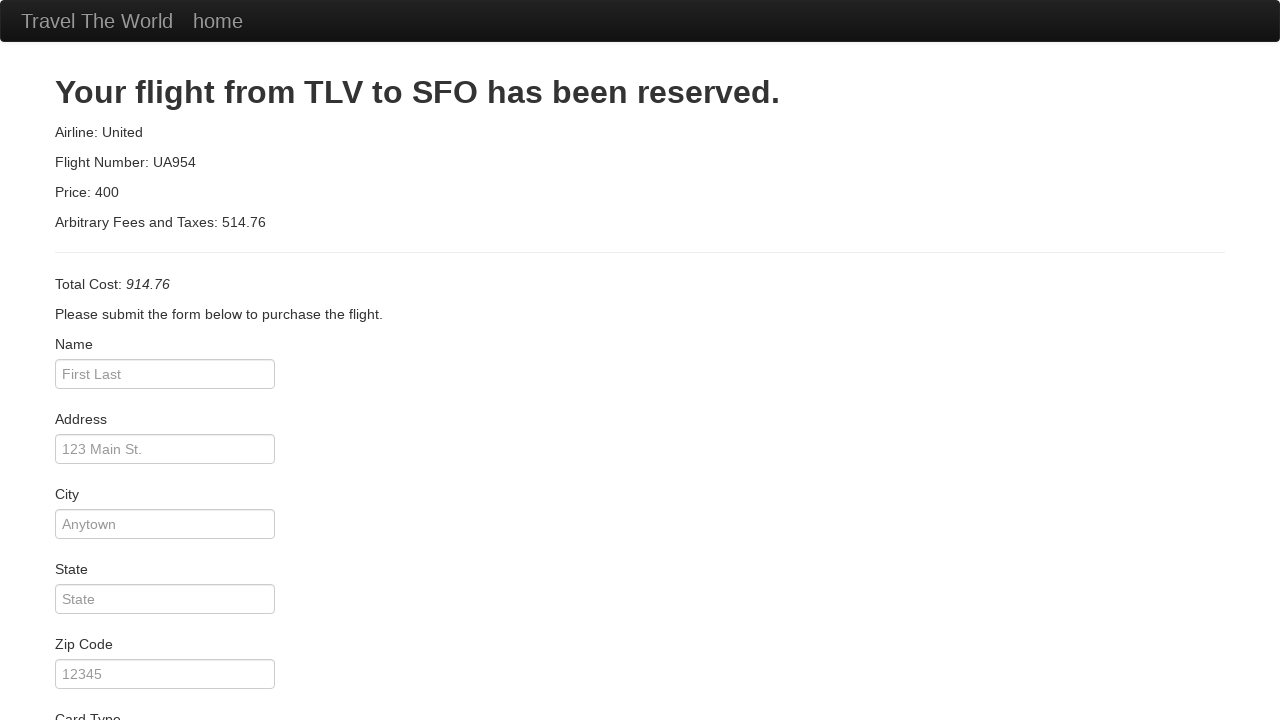